Tests progress bar functionality by starting, stopping at 25%, continuing to 100%, and resetting

Starting URL: https://demoqa.com

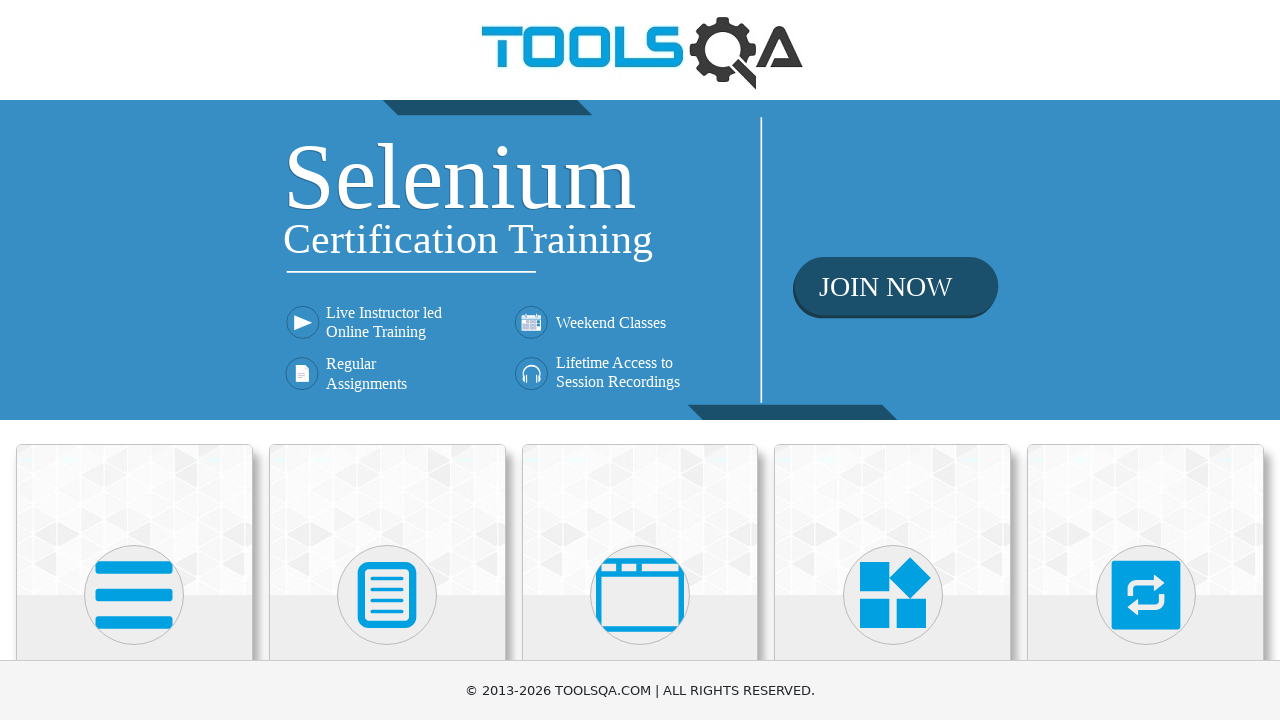

Clicked on Widgets menu at (893, 360) on text=Widgets
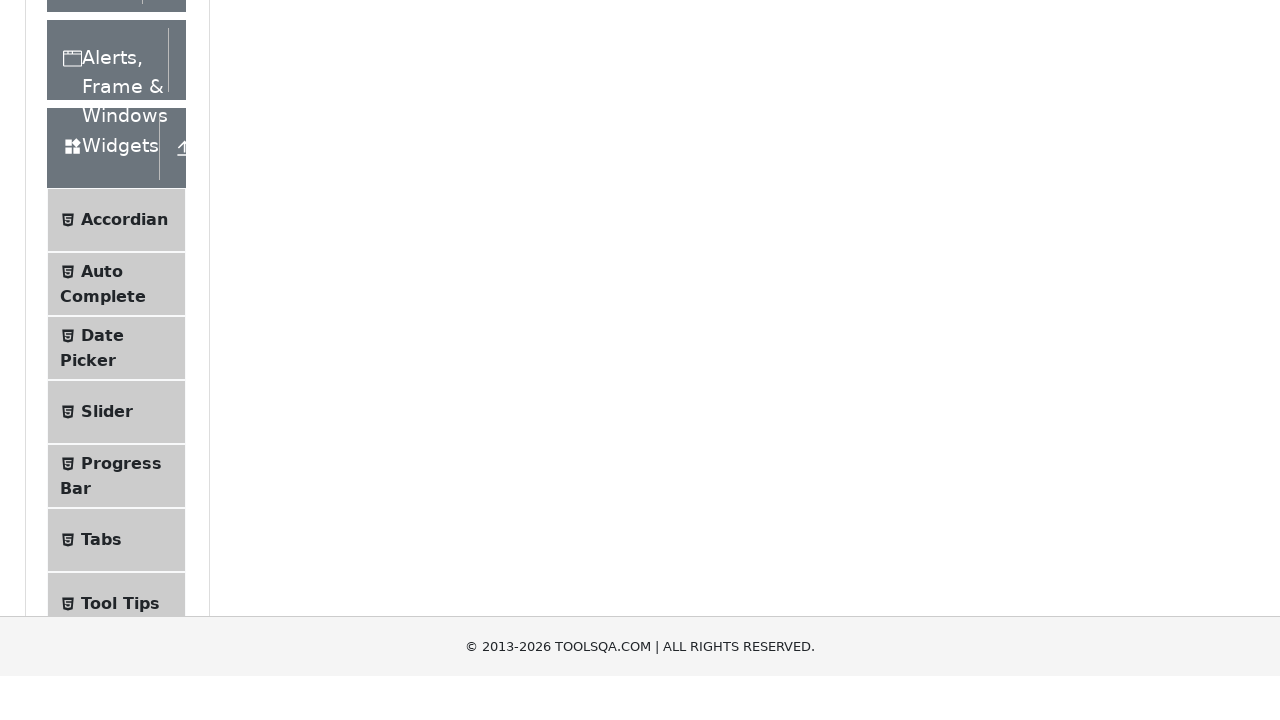

Clicked on Progress Bar submenu at (121, 118) on span:text('Progress Bar')
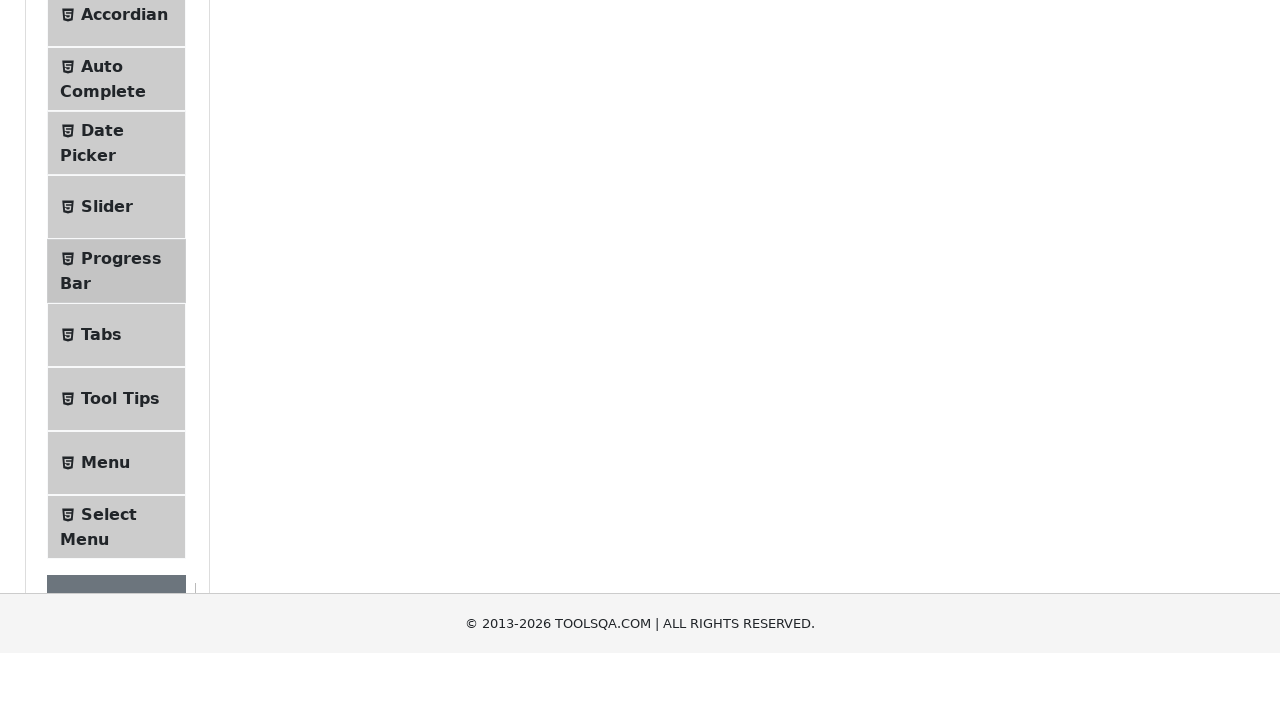

Clicked Start button to begin progress at (266, 231) on #startStopButton
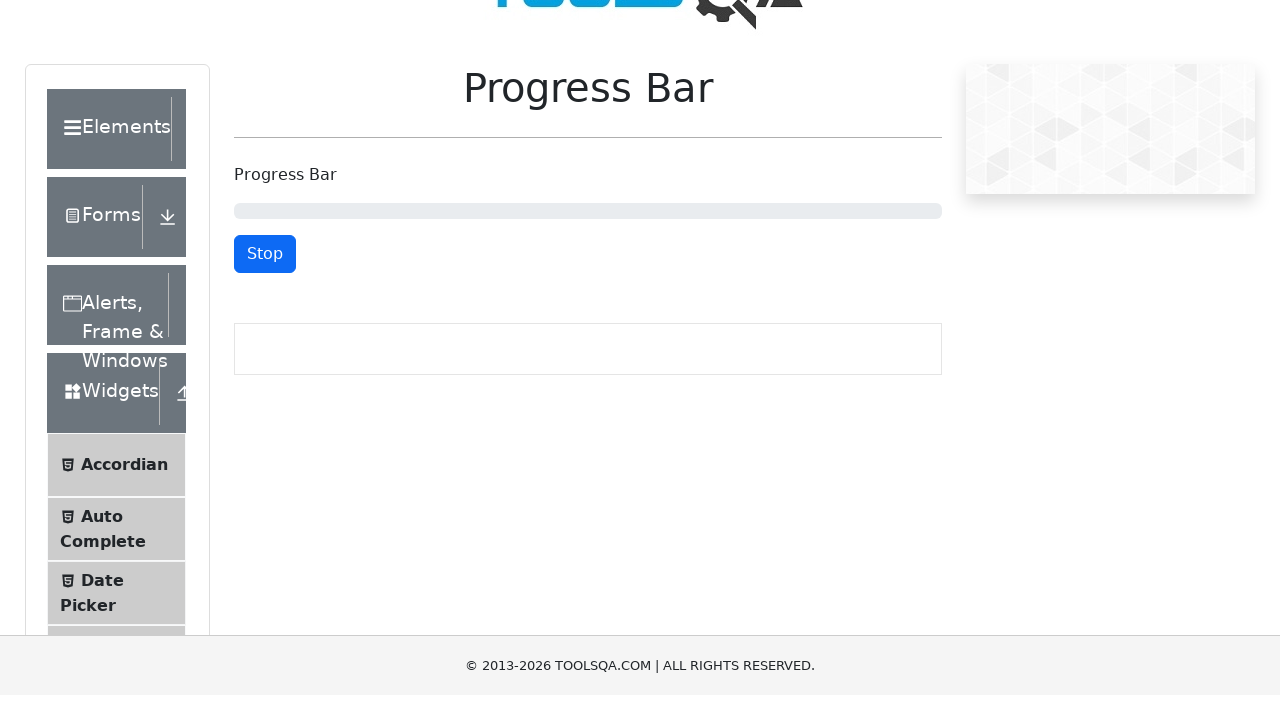

Progress bar reached 25%
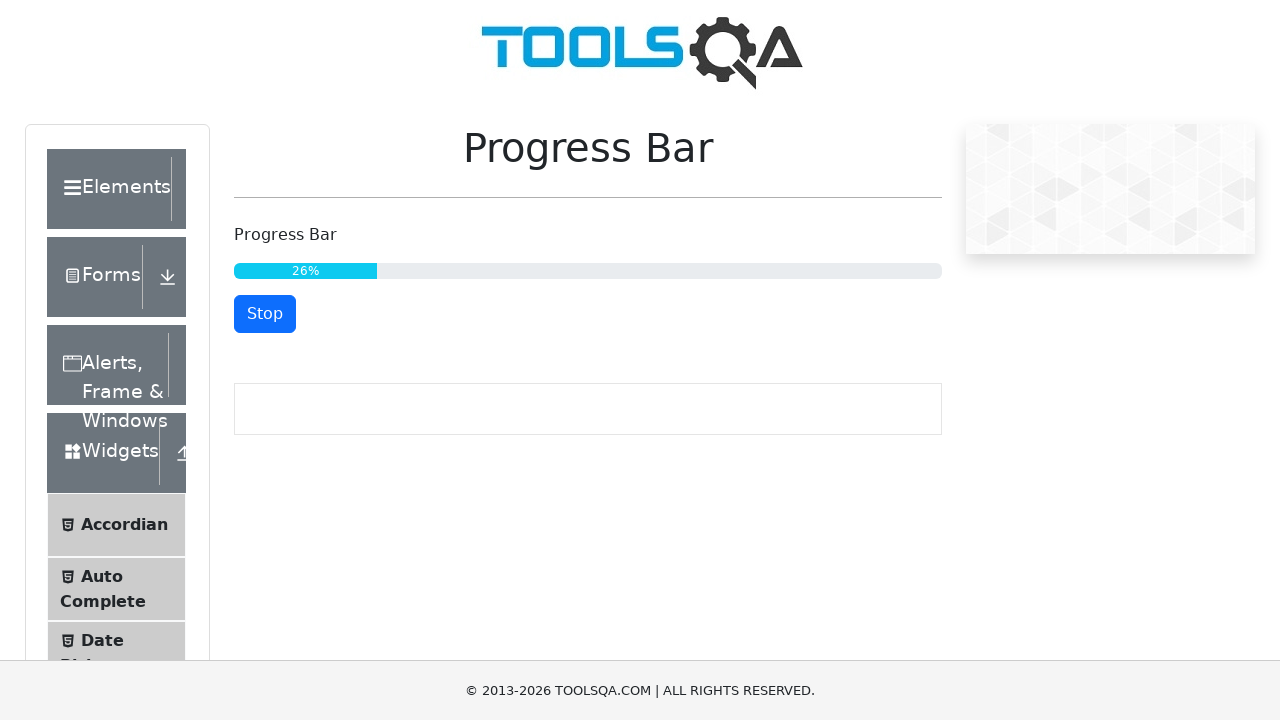

Clicked Stop button at 25% progress at (265, 314) on #startStopButton
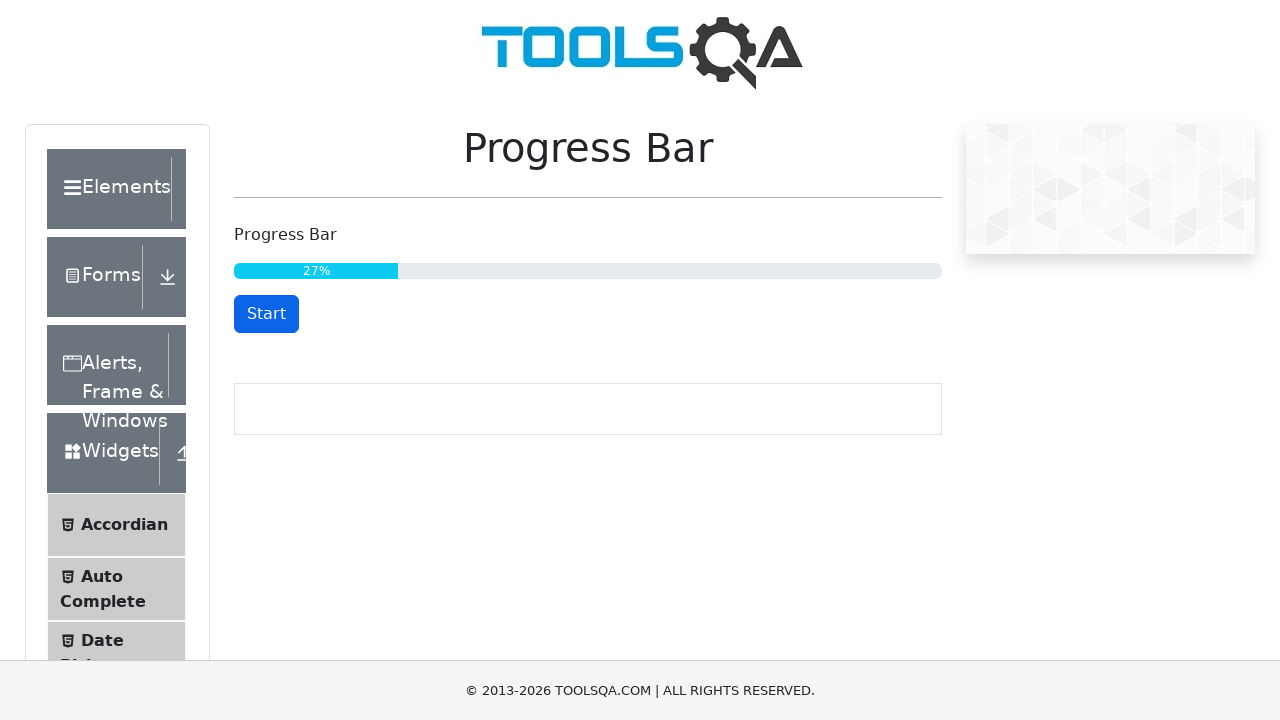

Clicked Start button to continue progress at (266, 314) on #startStopButton
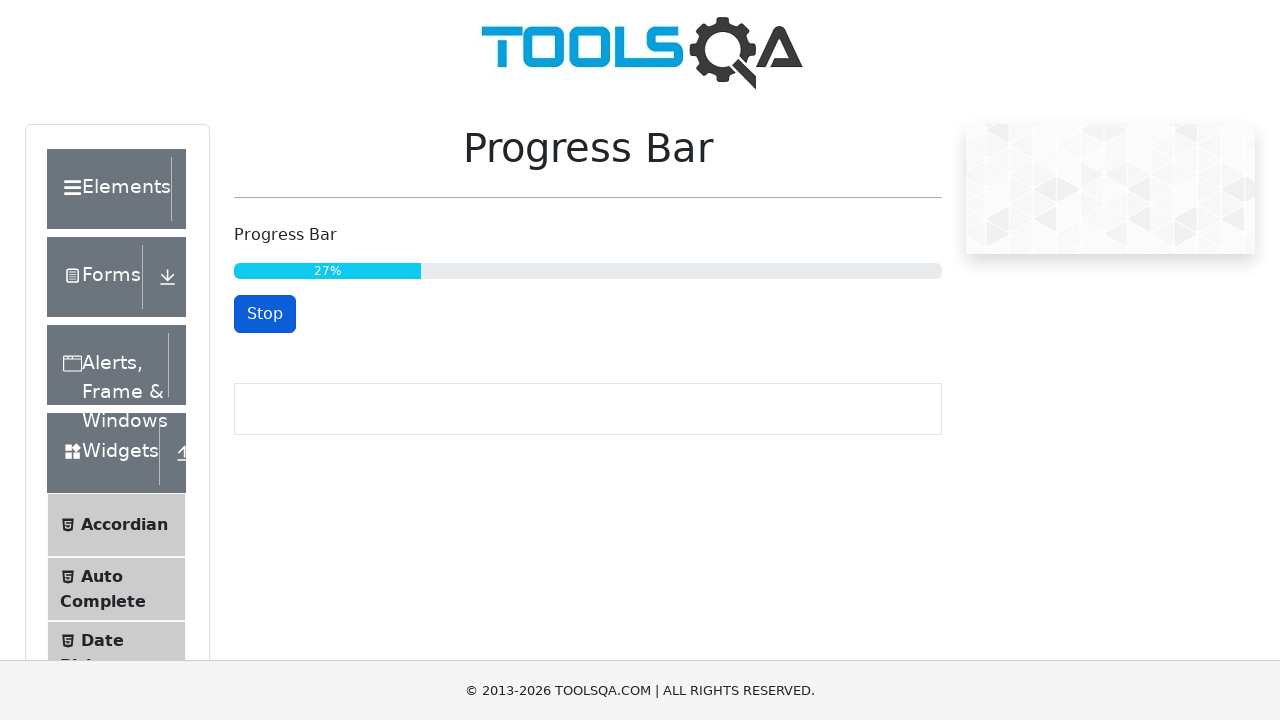

Progress bar reached 100% completion
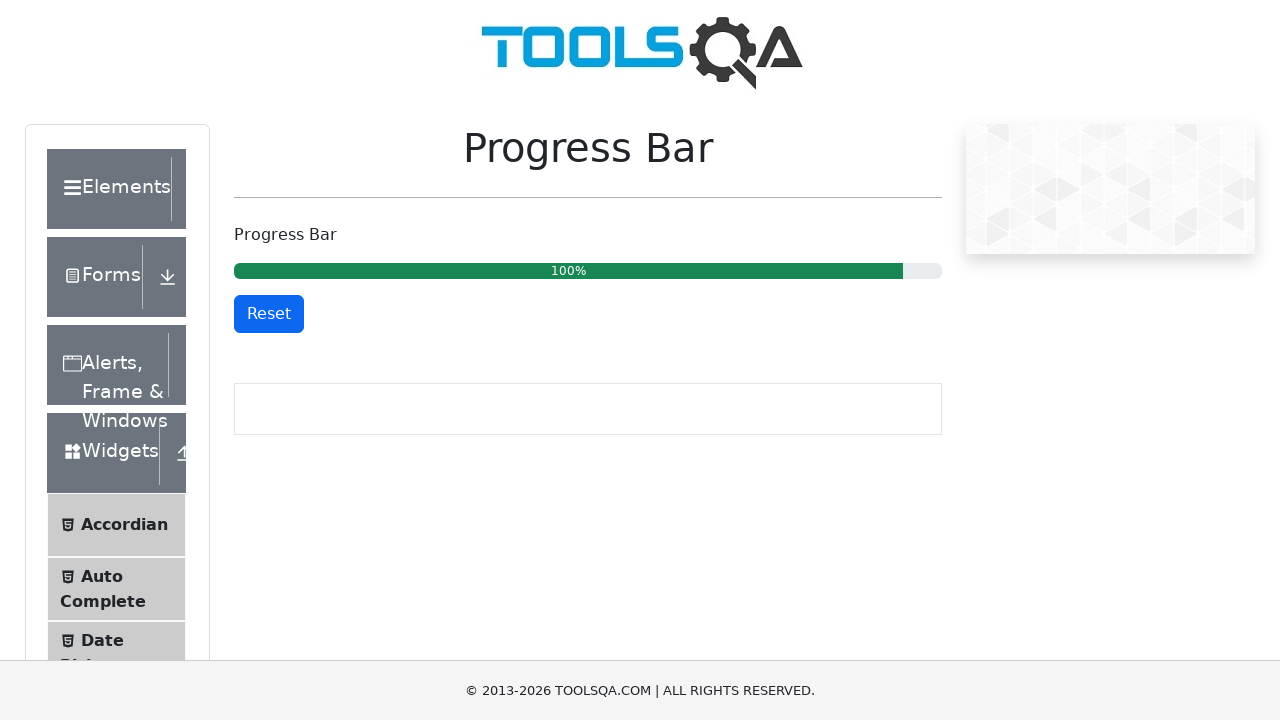

Clicked Reset button to reset progress bar at (269, 314) on #resetButton
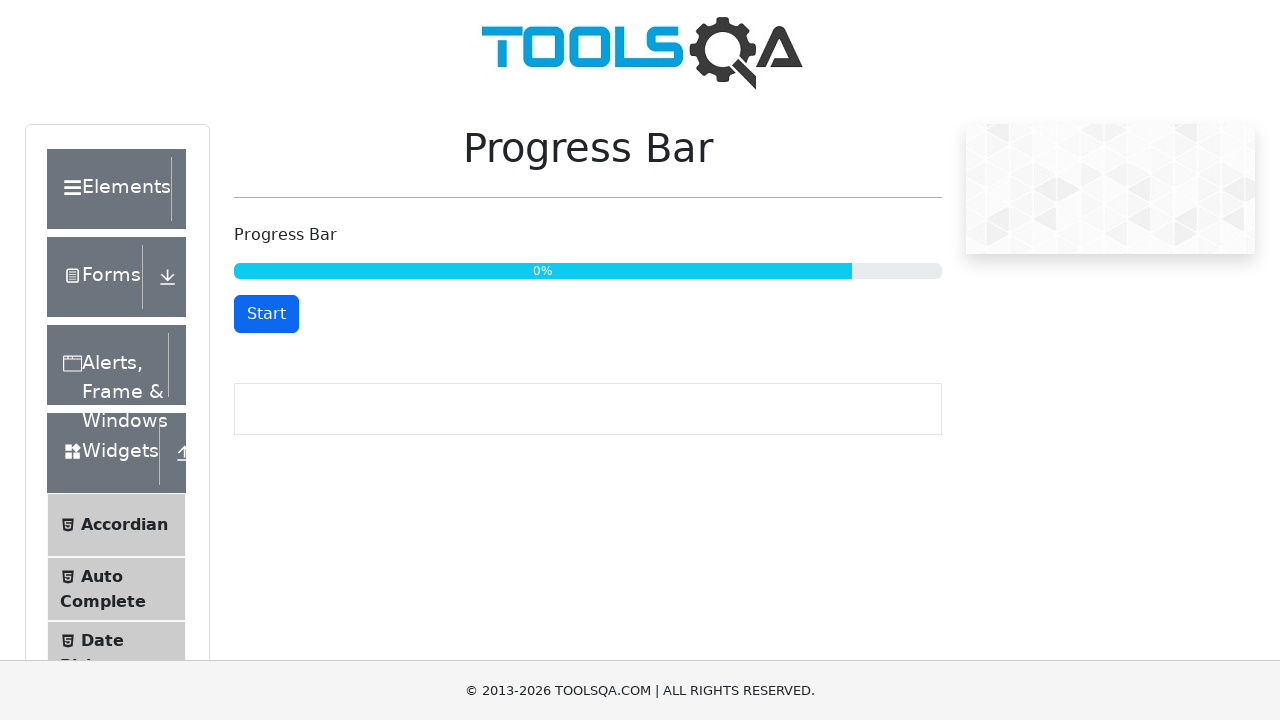

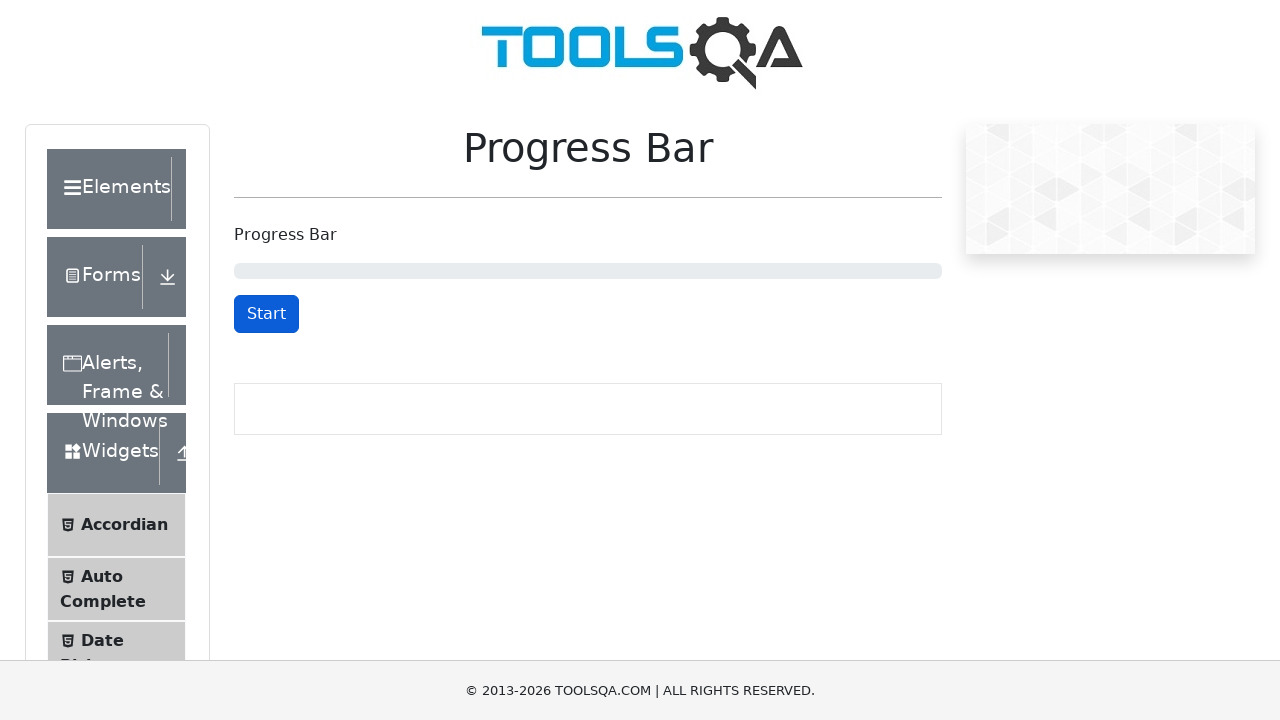